Tests that a todo item is removed when edited to an empty string

Starting URL: https://demo.playwright.dev/todomvc

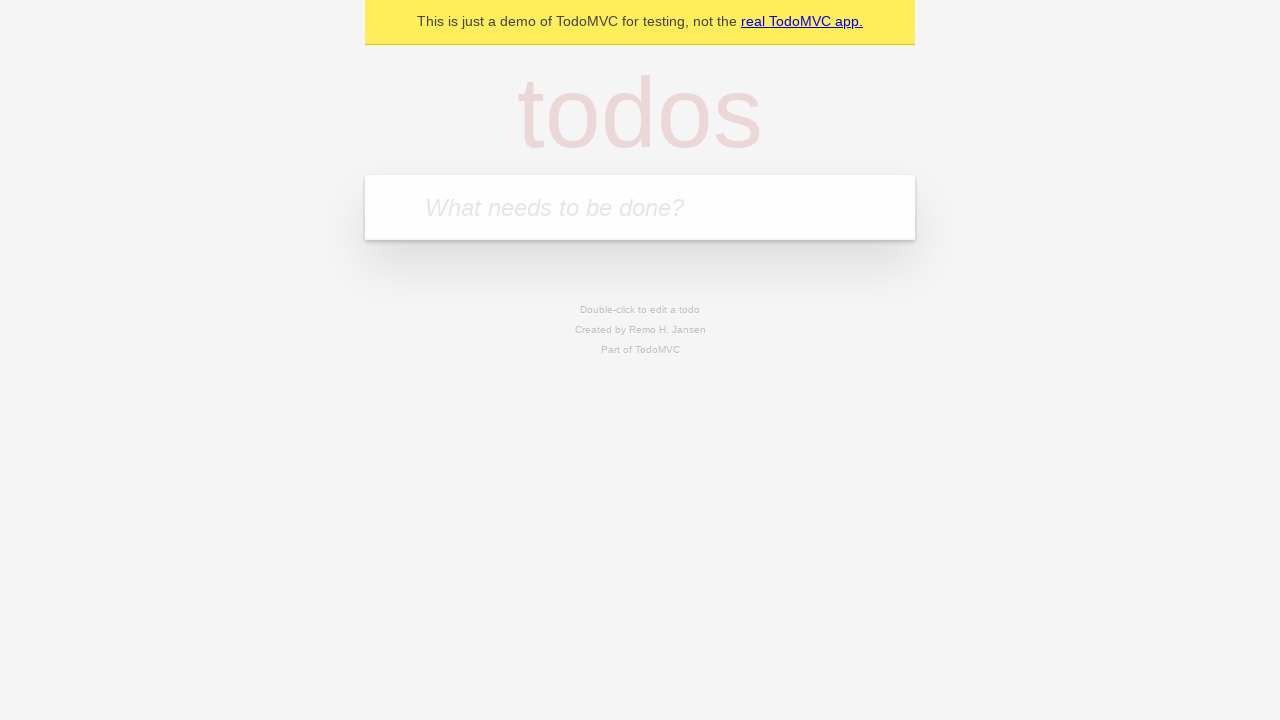

Filled new todo field with 'buy some cheese' on internal:attr=[placeholder="What needs to be done?"i]
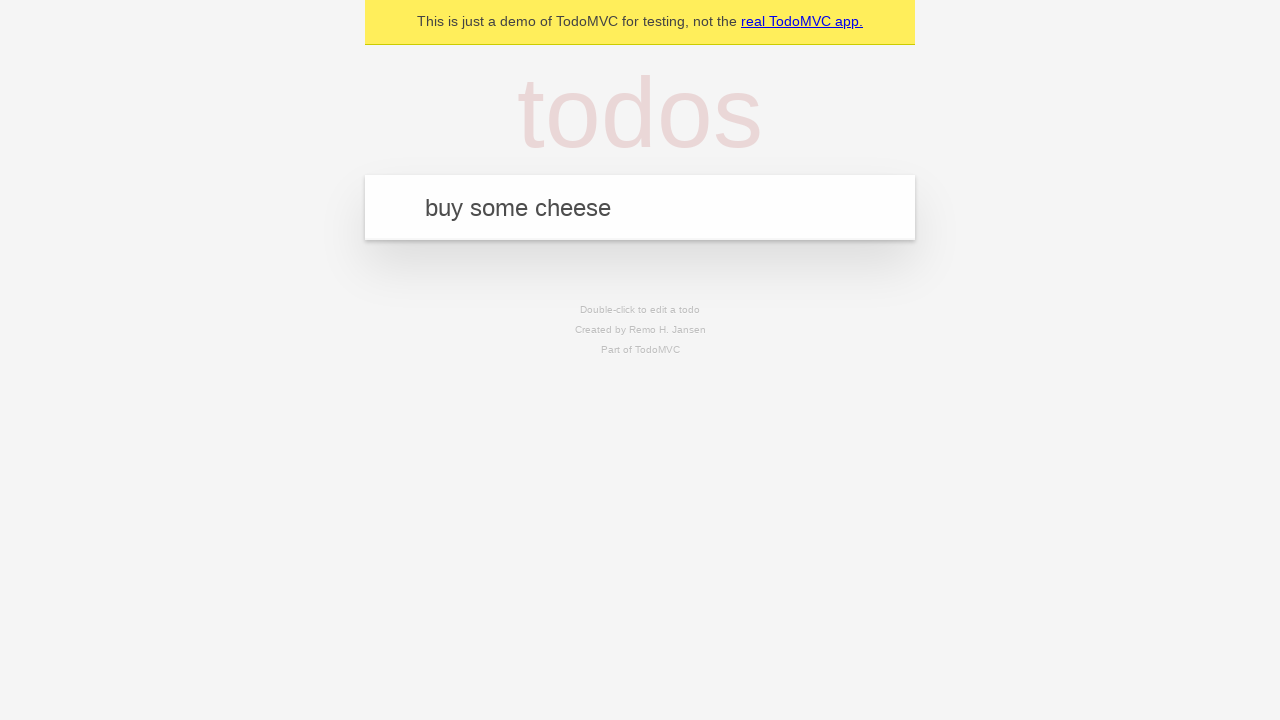

Pressed Enter to create todo item 'buy some cheese' on internal:attr=[placeholder="What needs to be done?"i]
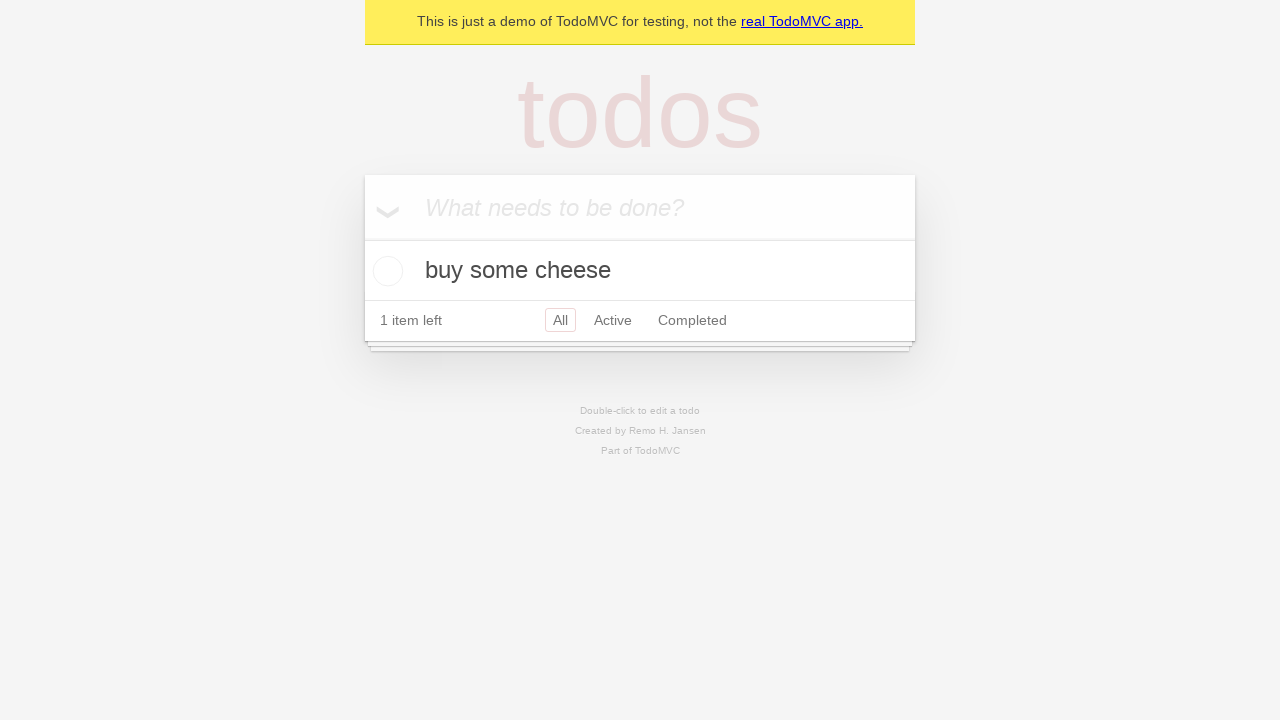

Filled new todo field with 'feed the cat' on internal:attr=[placeholder="What needs to be done?"i]
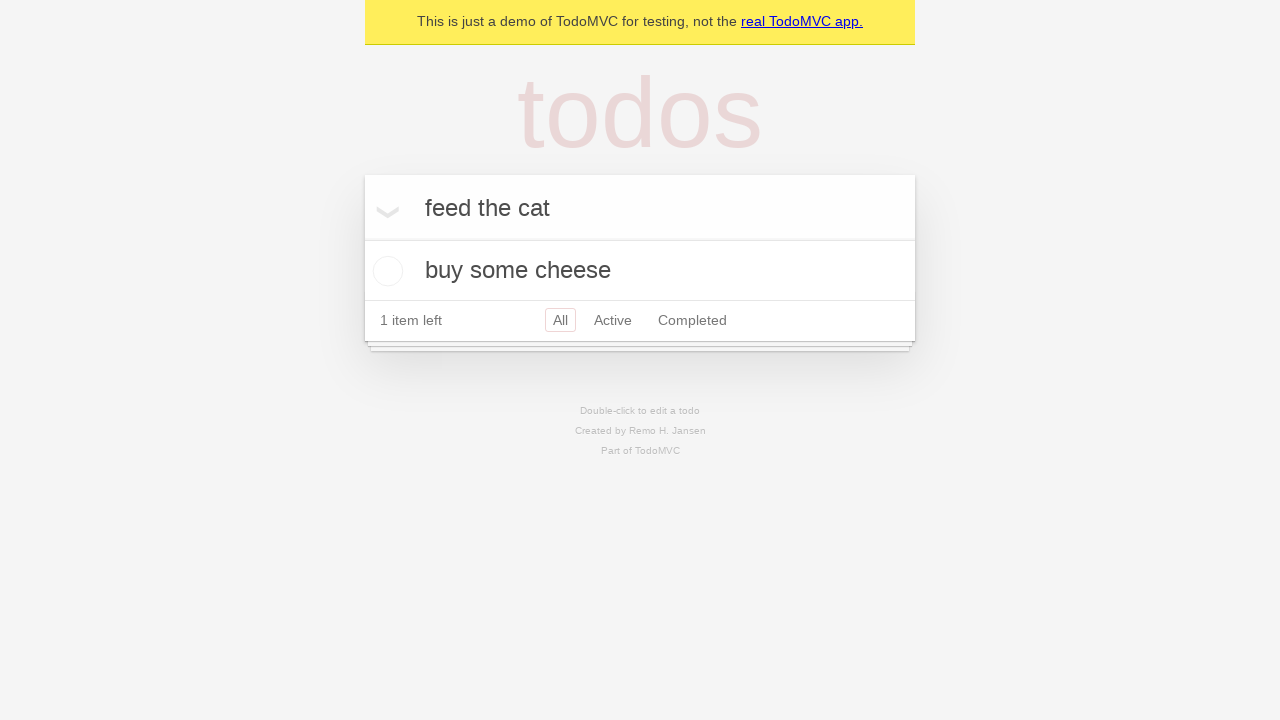

Pressed Enter to create todo item 'feed the cat' on internal:attr=[placeholder="What needs to be done?"i]
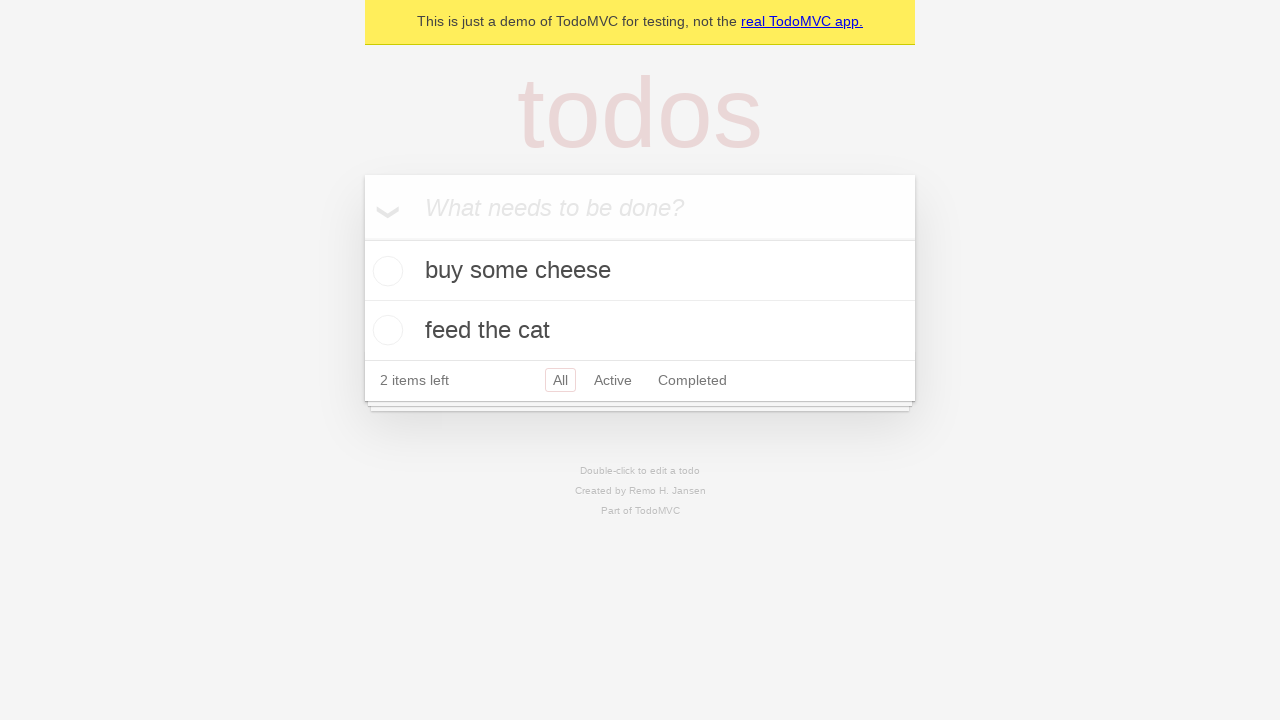

Filled new todo field with 'book a doctors appointment' on internal:attr=[placeholder="What needs to be done?"i]
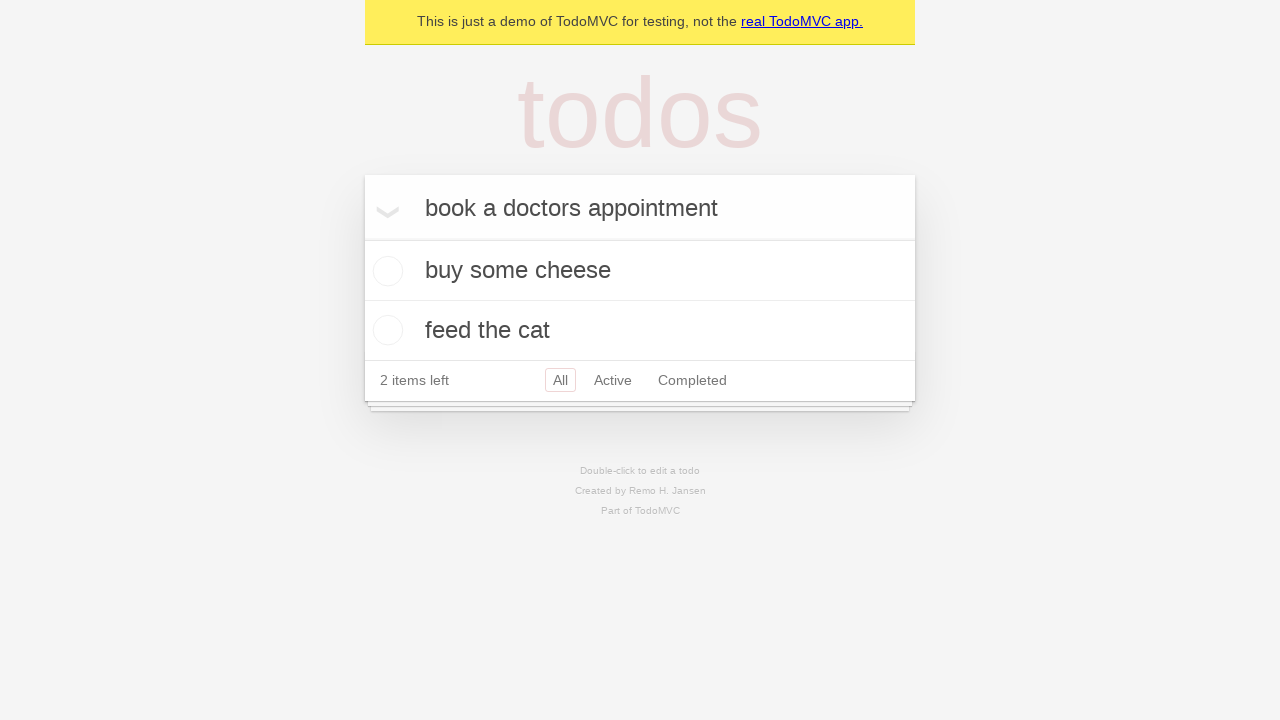

Pressed Enter to create todo item 'book a doctors appointment' on internal:attr=[placeholder="What needs to be done?"i]
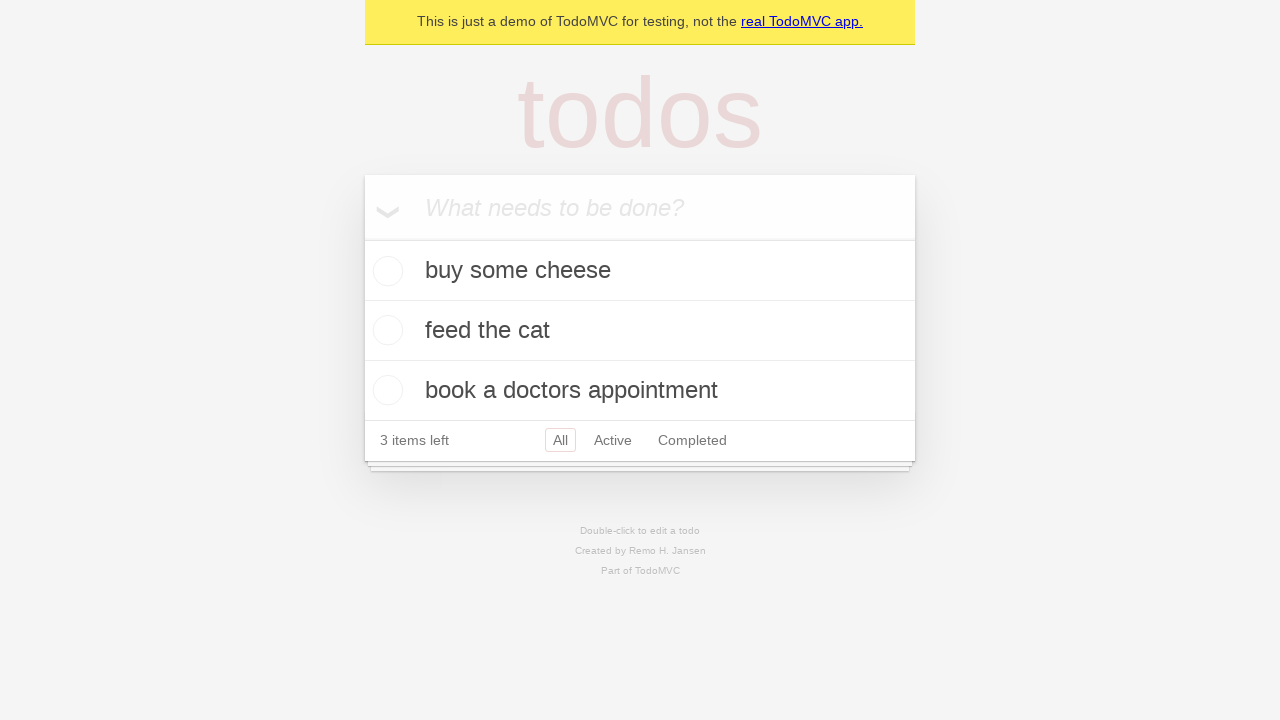

Double-clicked the second todo item to enter edit mode at (640, 331) on internal:testid=[data-testid="todo-item"s] >> nth=1
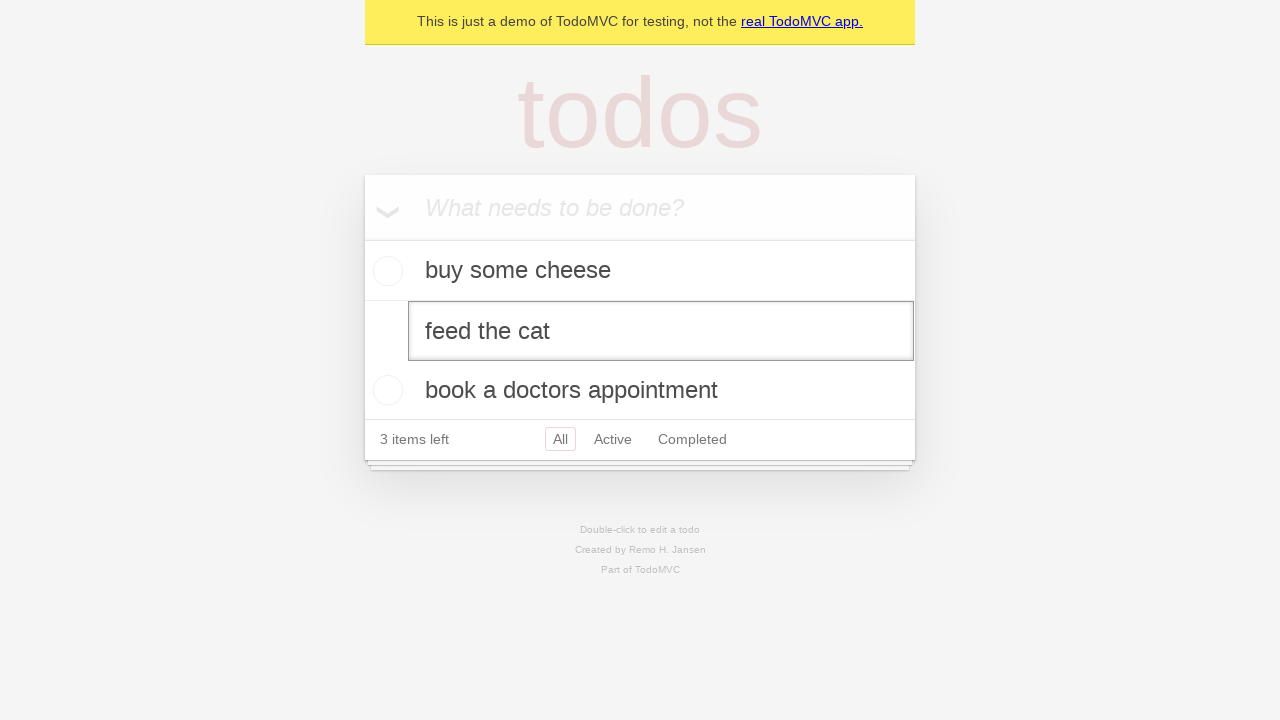

Cleared the text from the edit field on internal:testid=[data-testid="todo-item"s] >> nth=1 >> internal:role=textbox[nam
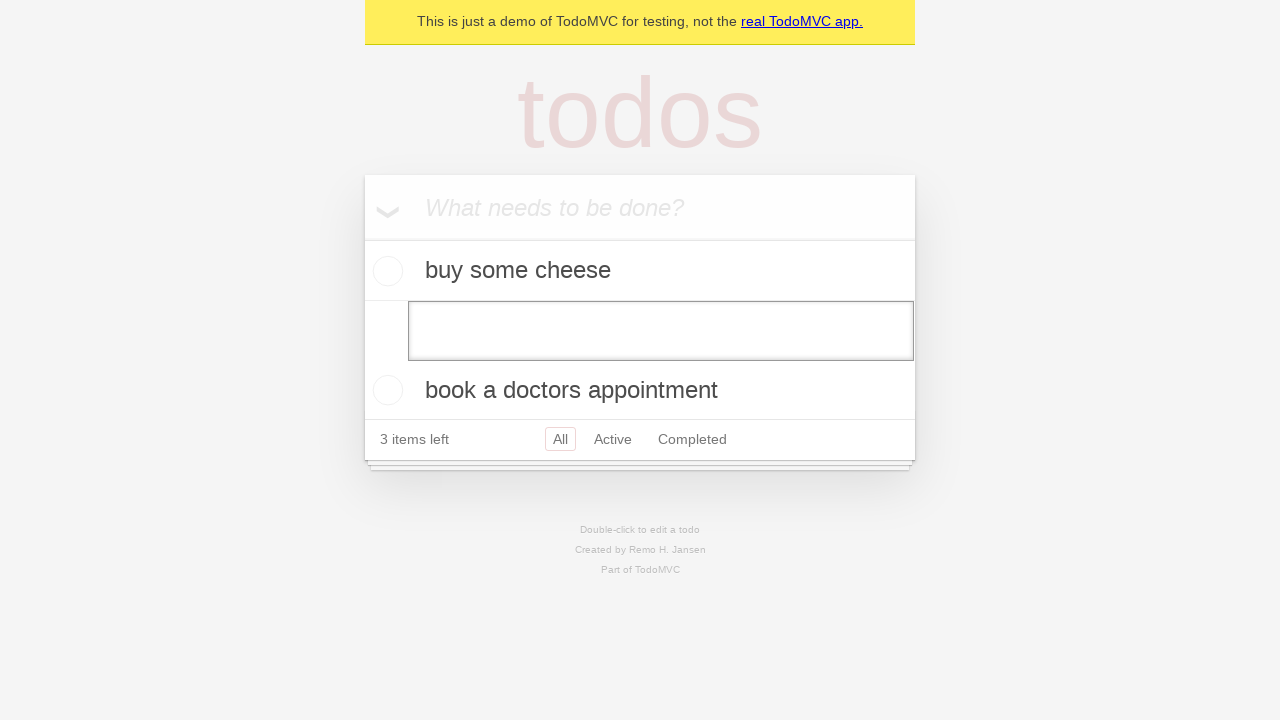

Pressed Enter to submit the empty text and remove the todo item on internal:testid=[data-testid="todo-item"s] >> nth=1 >> internal:role=textbox[nam
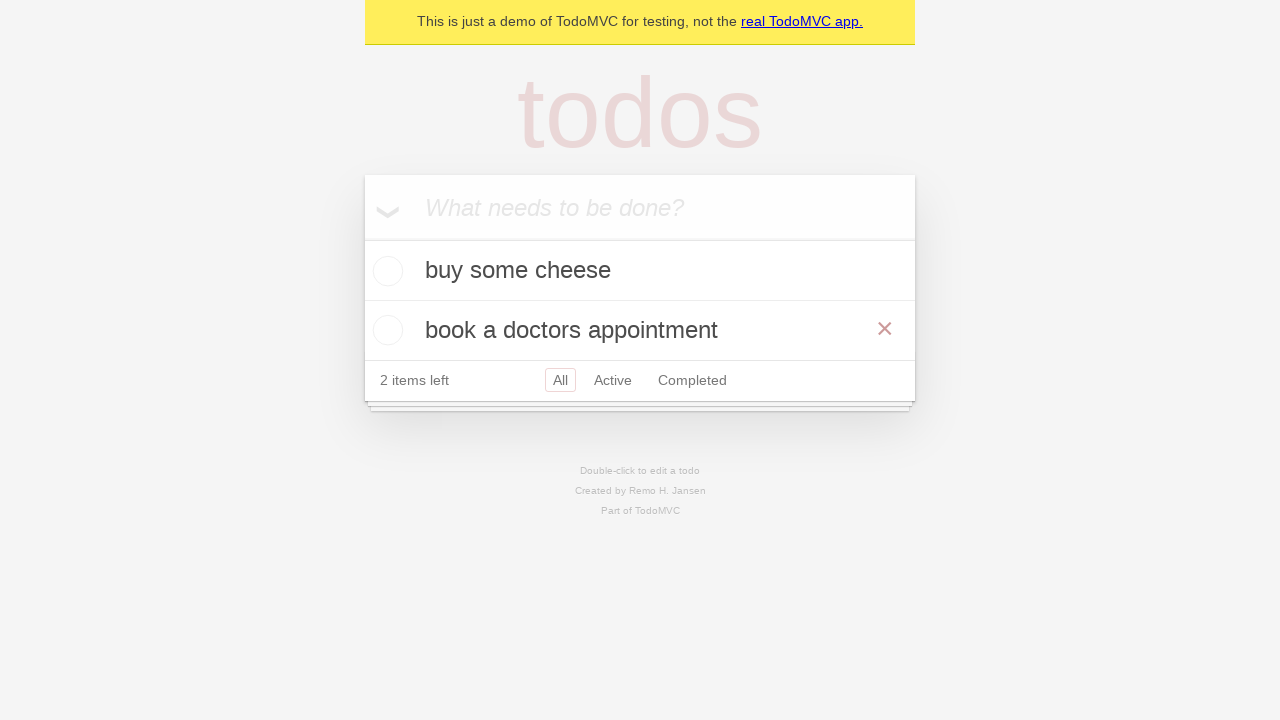

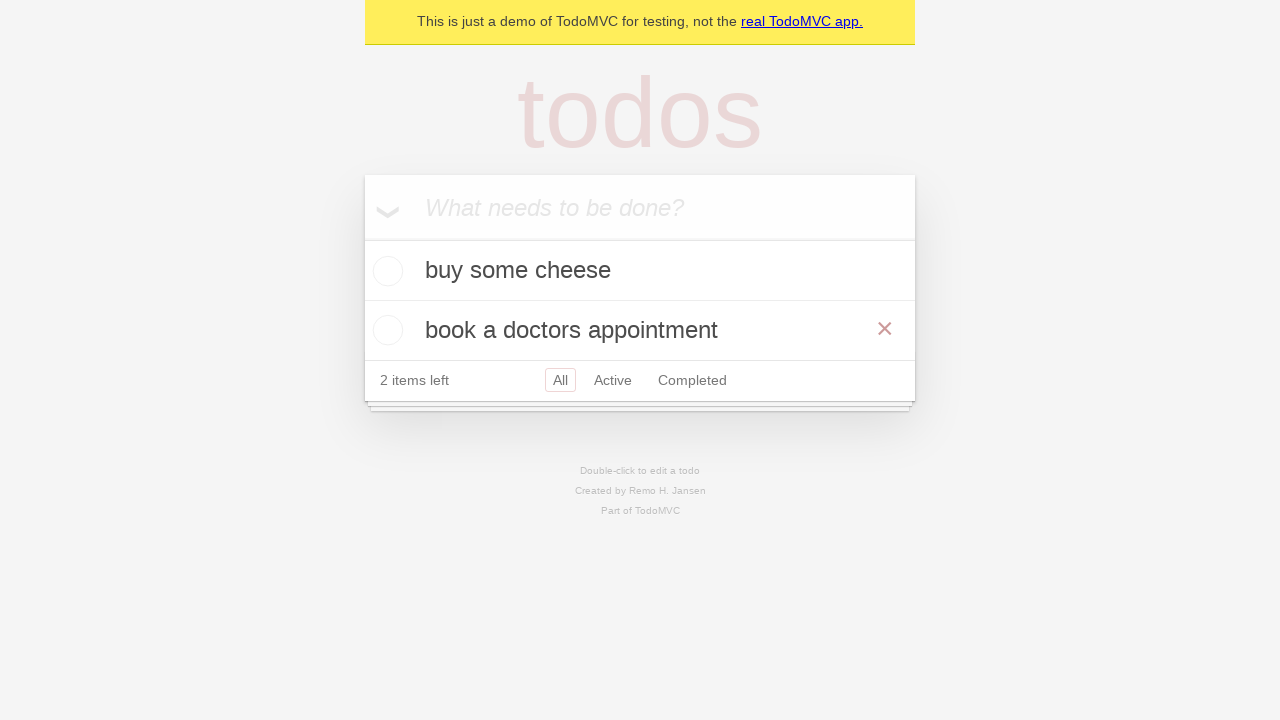